Tests window handling by opening a new browser window from the parent page and interacting with it

Starting URL: https://www.hyrtutorials.com/p/window-handles-practice.html

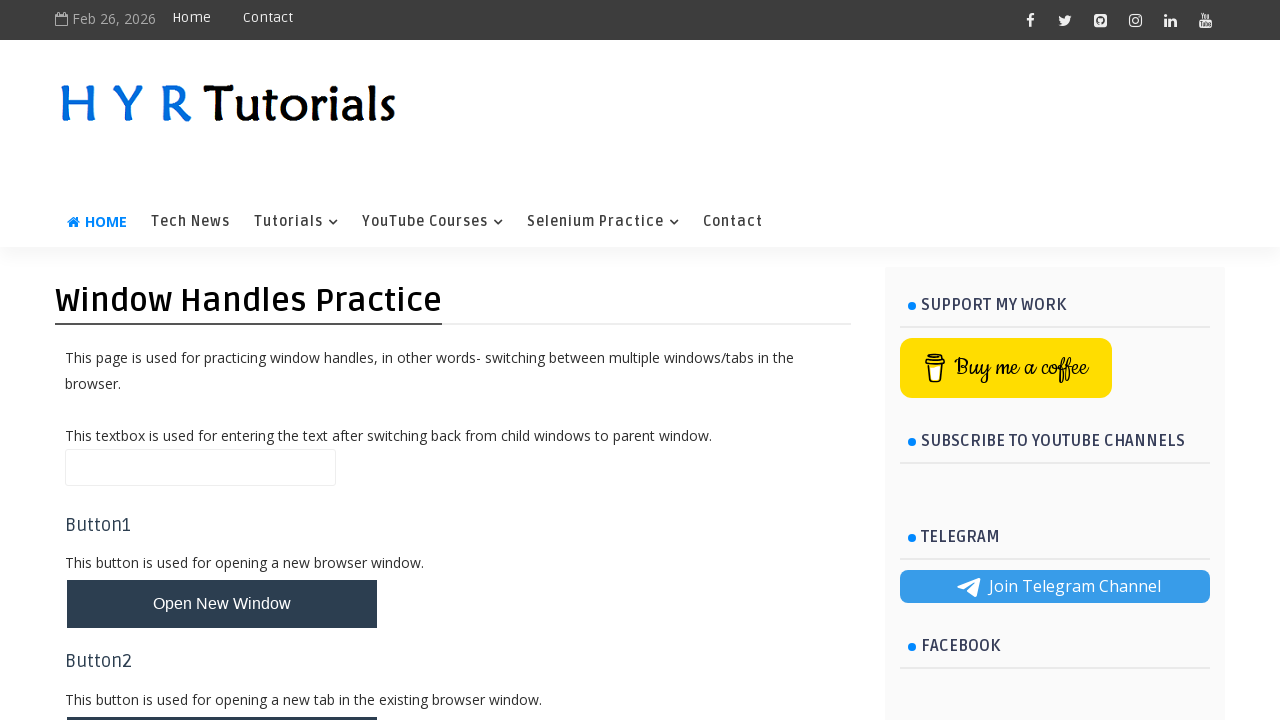

Clicked button to open new window at (222, 604) on #newWindowBtn
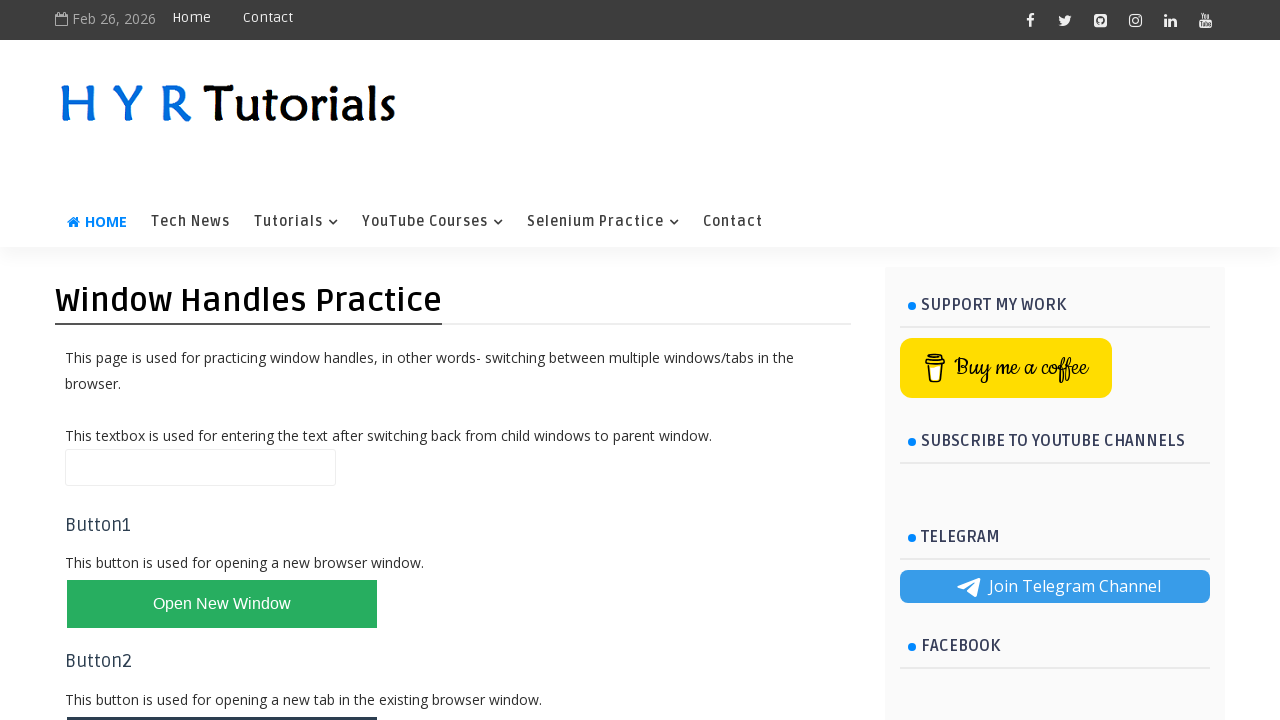

New window opened and captured
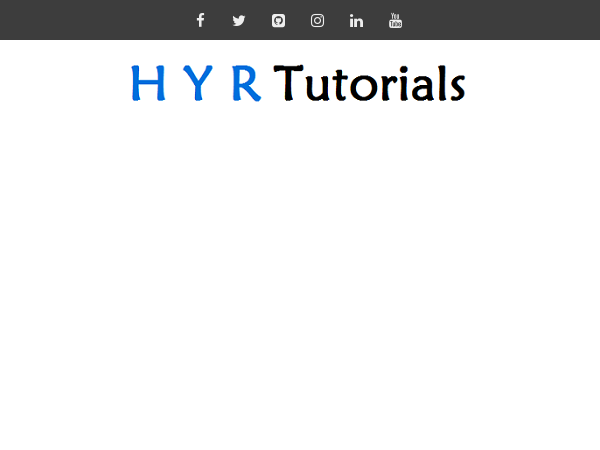

New window page loaded completely
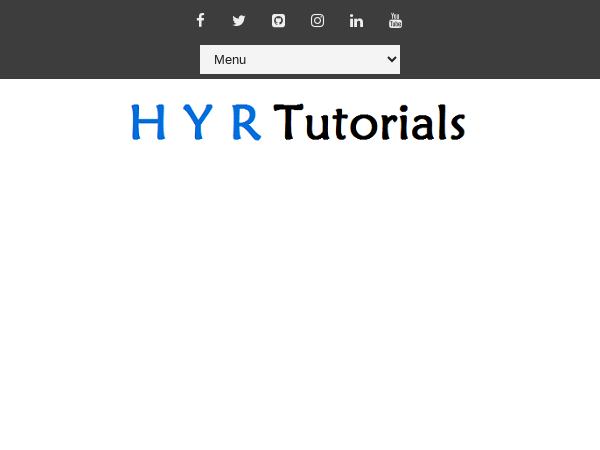

Filled firstName field with 'TestUser123' in new window on #firstName
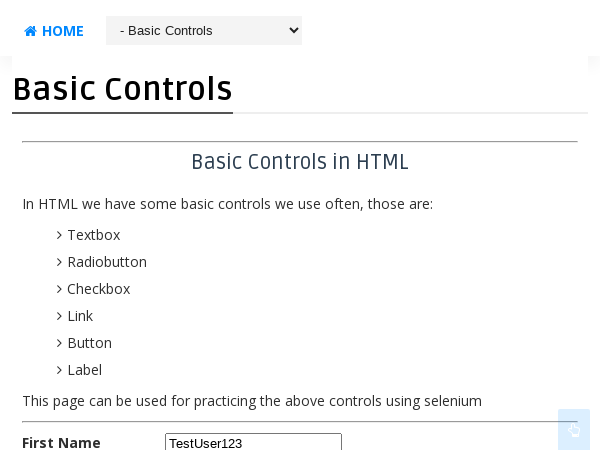

Closed the new window
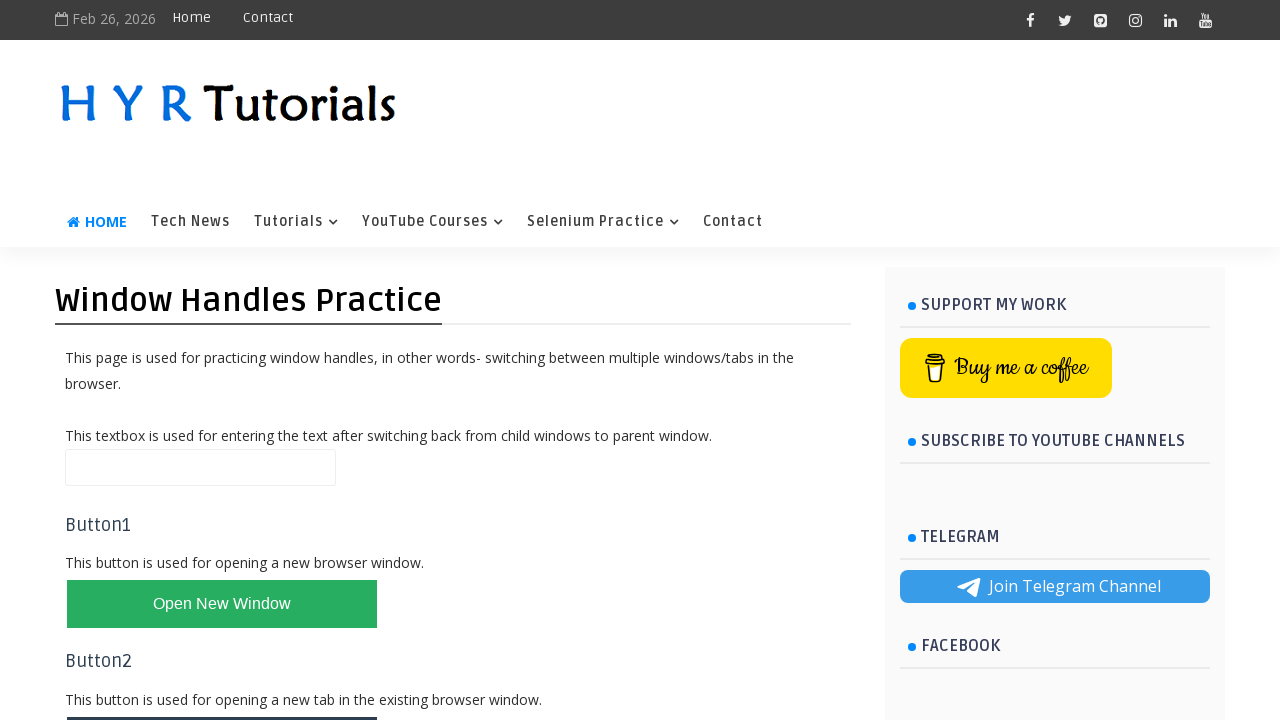

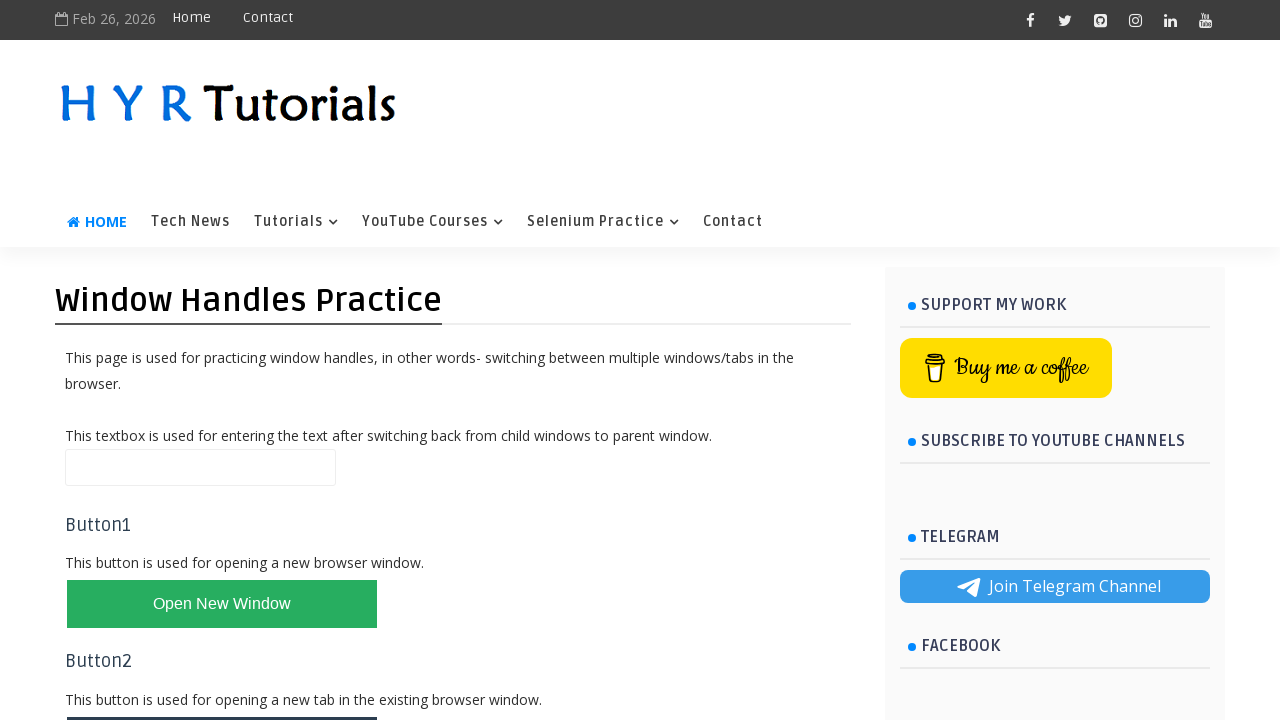